Tests that the registration form shows an error when zip code contains letters

Starting URL: https://www.sharelane.com/cgi-bin/register.py

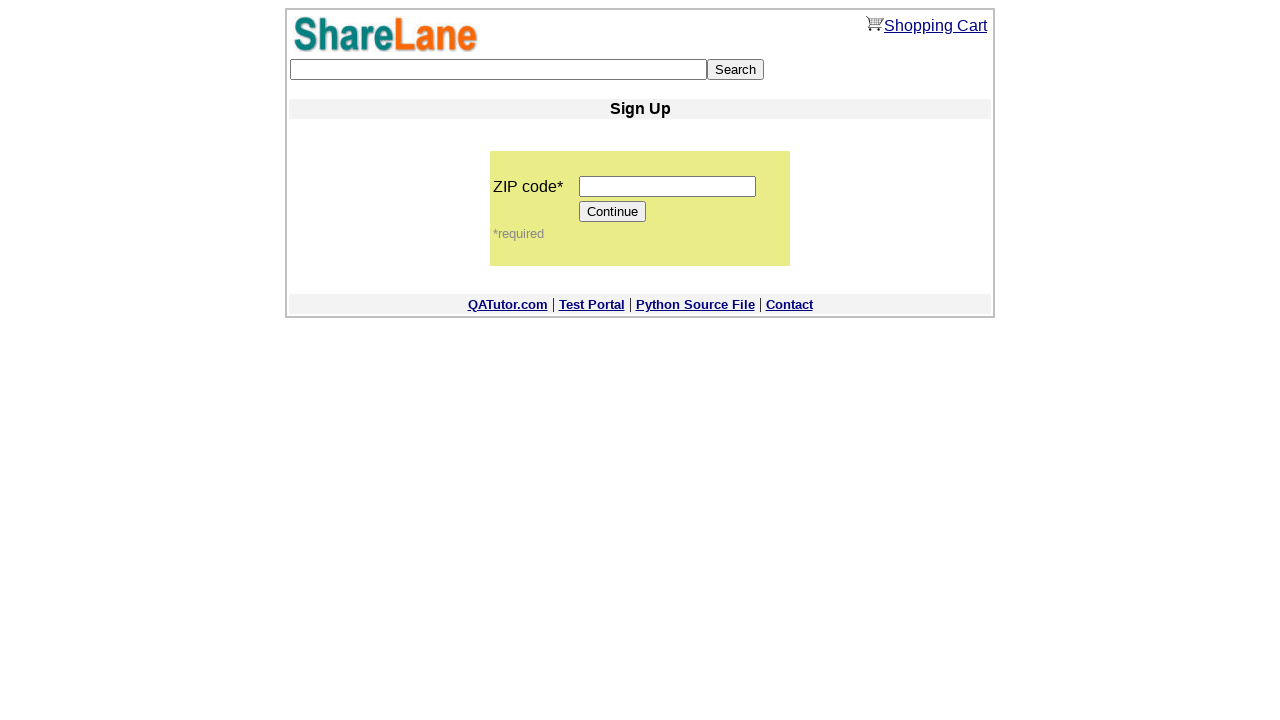

Filled zip code field with letters 'rrrrr' on input[name='zip_code']
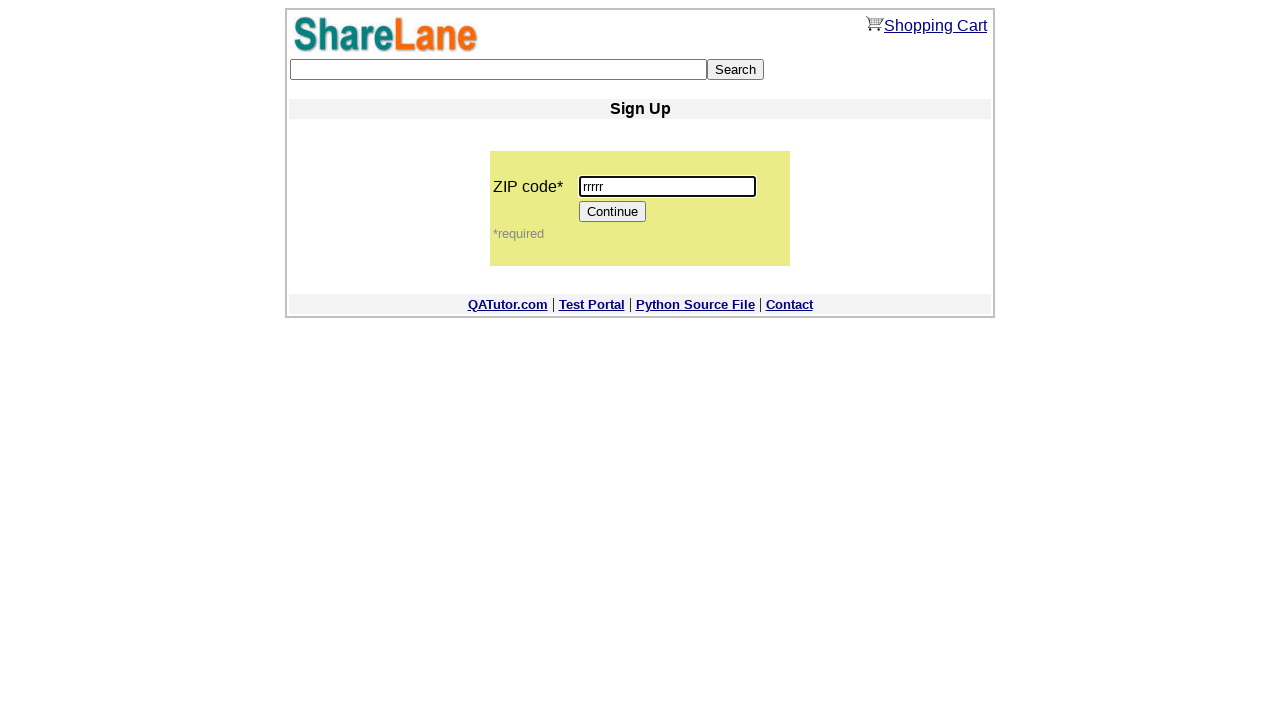

Clicked Continue button to submit form with invalid zip code at (613, 212) on input[value='Continue']
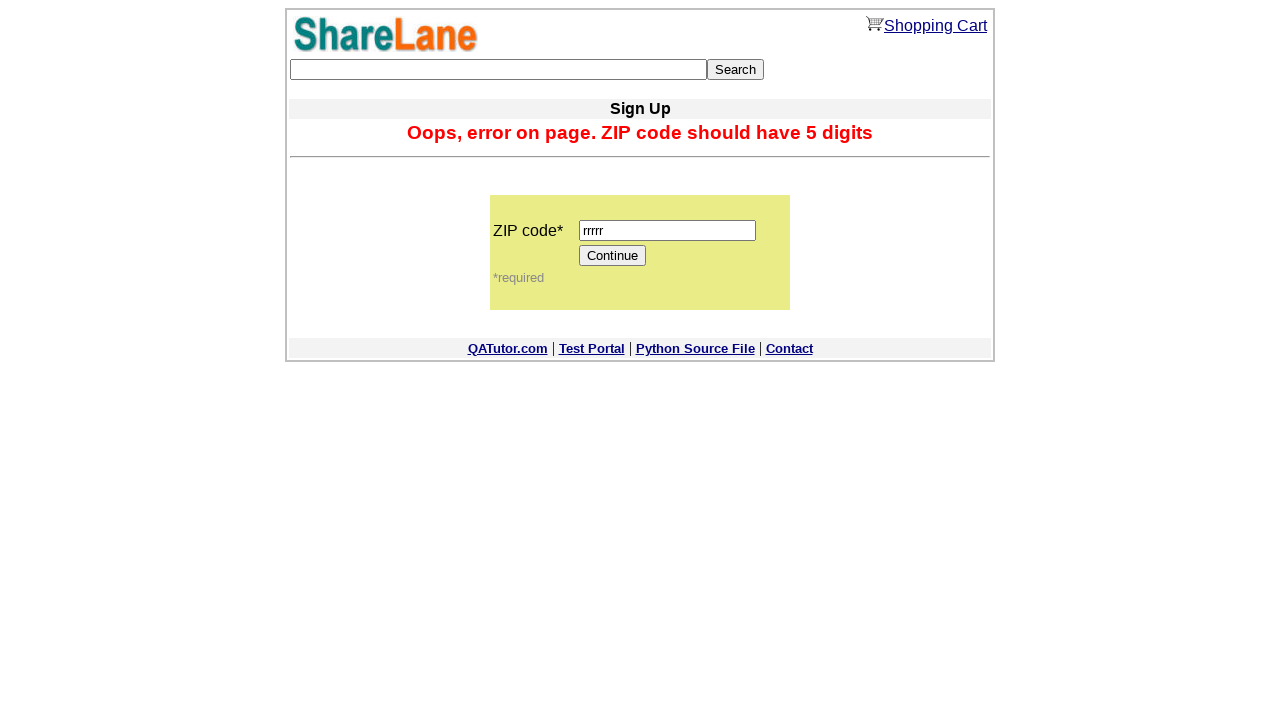

Error message appeared confirming zip code validation failed
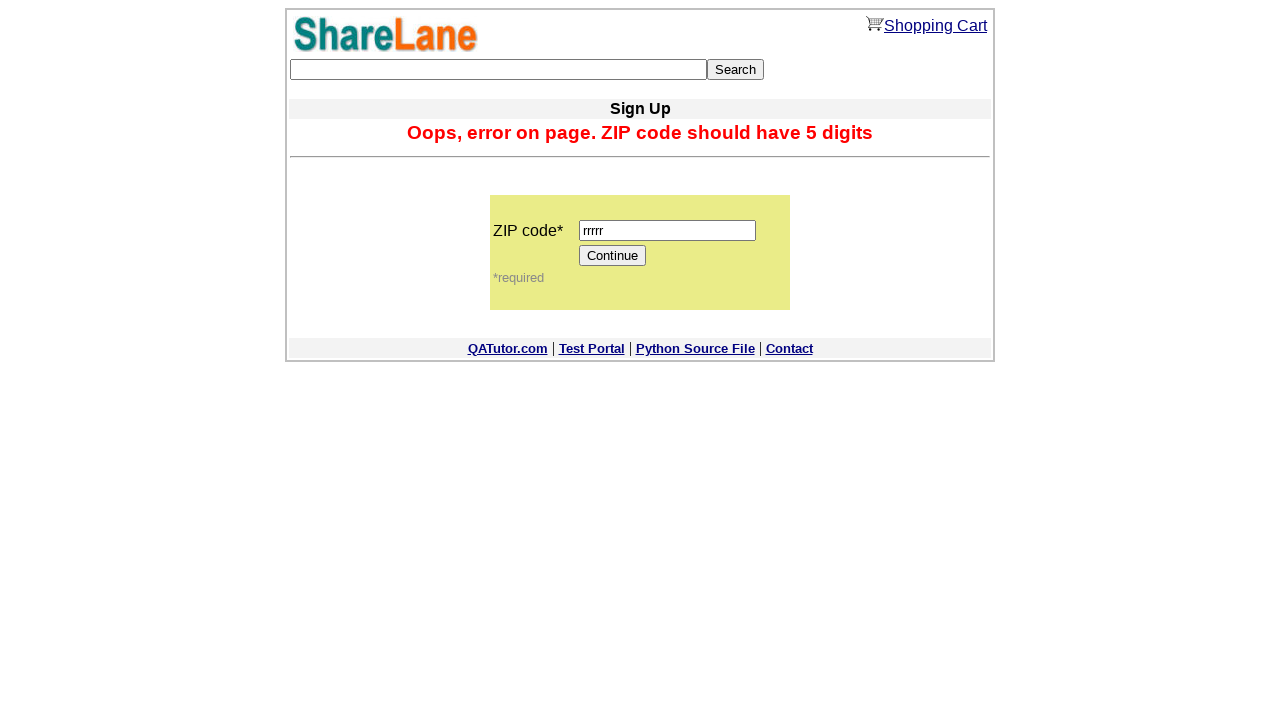

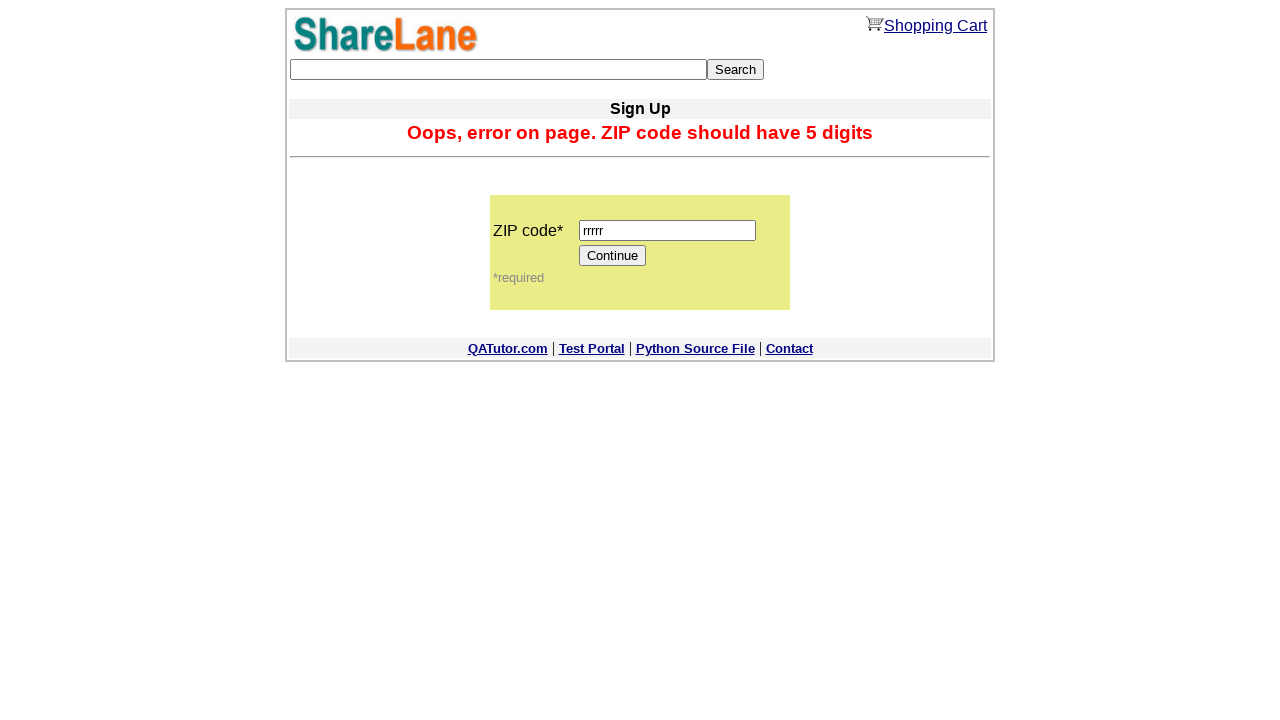